Tests single click functionality on the Buttons page by navigating to Elements, then Buttons, and performing a regular click action to verify the success message appears

Starting URL: https://demoqa.com/

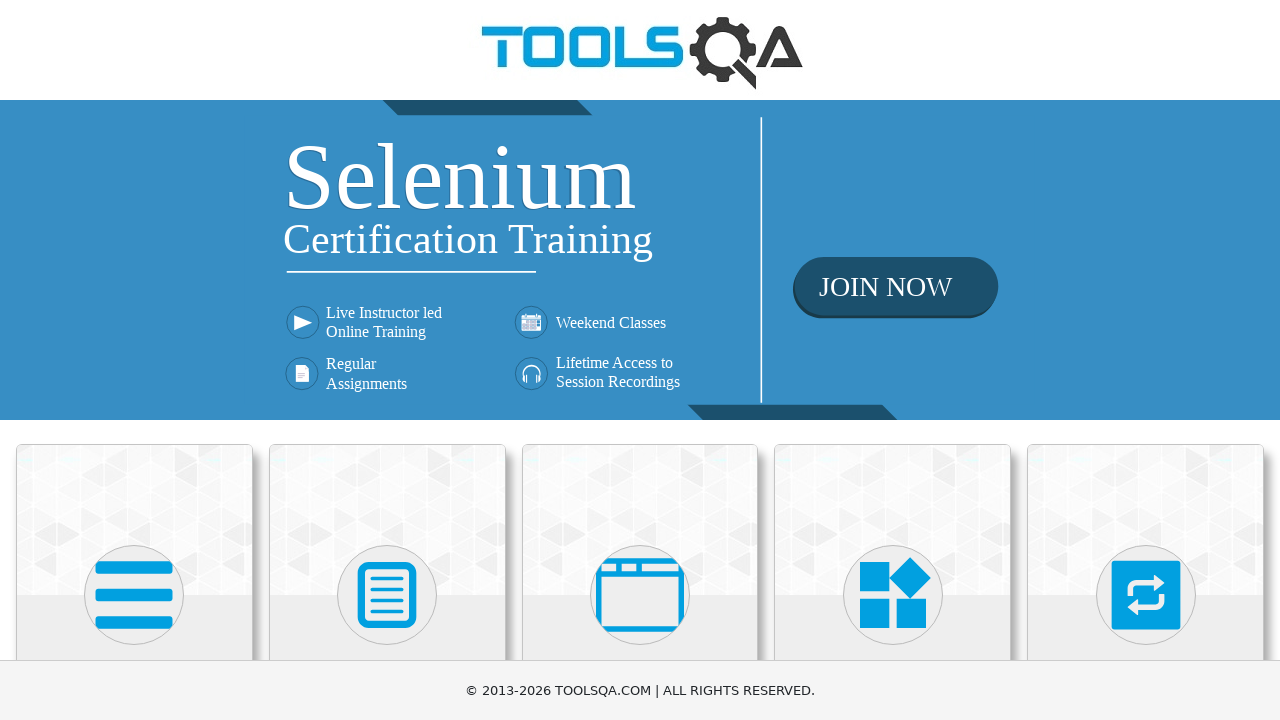

Navigated to Elements section from home page at (134, 360) on text=Elements
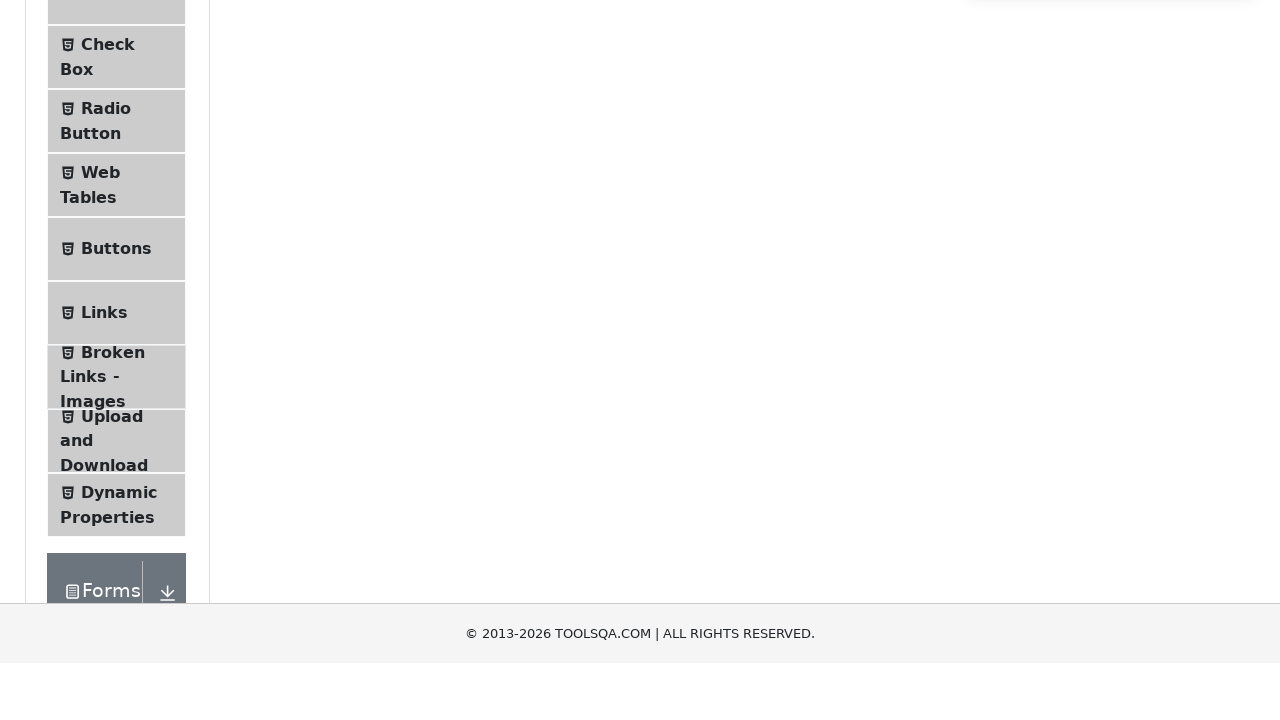

Navigated to Buttons page from Elements section at (116, 517) on text=Buttons
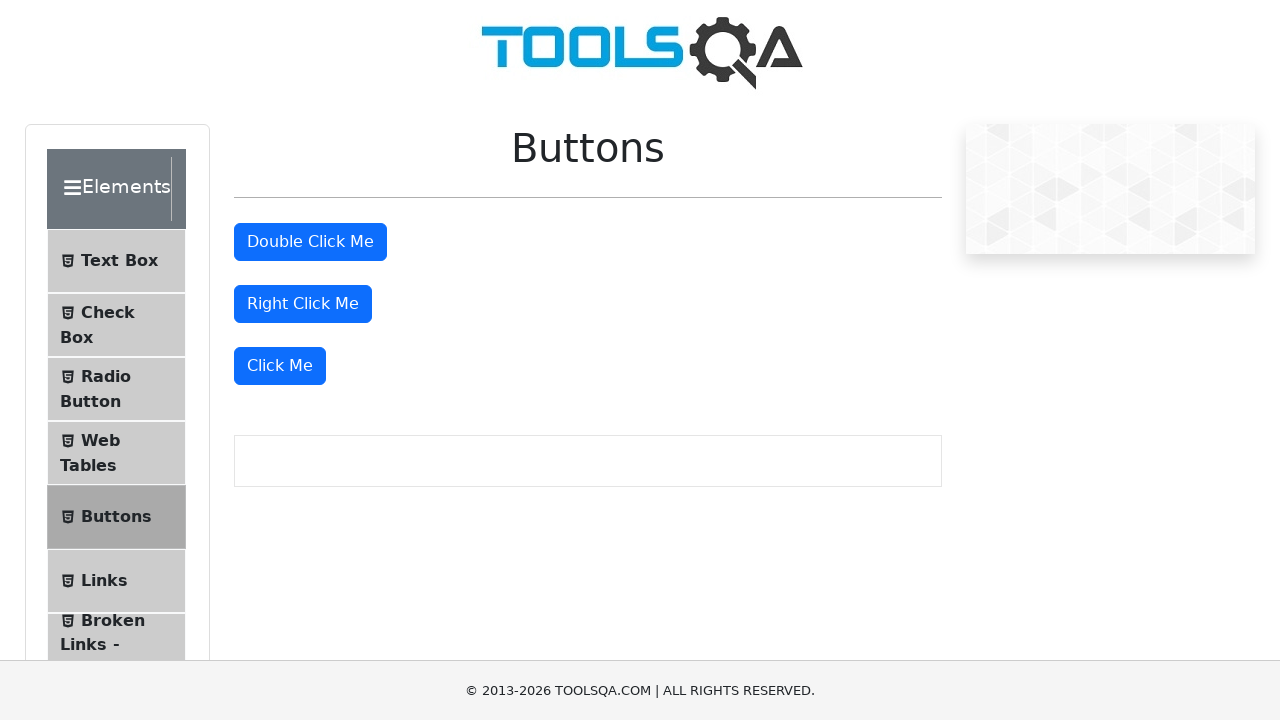

Performed single click on the dynamic 'Click Me' button at (280, 366) on xpath=//button[text()='Click Me' and not(@id='doubleClickBtn') and not(@id='righ
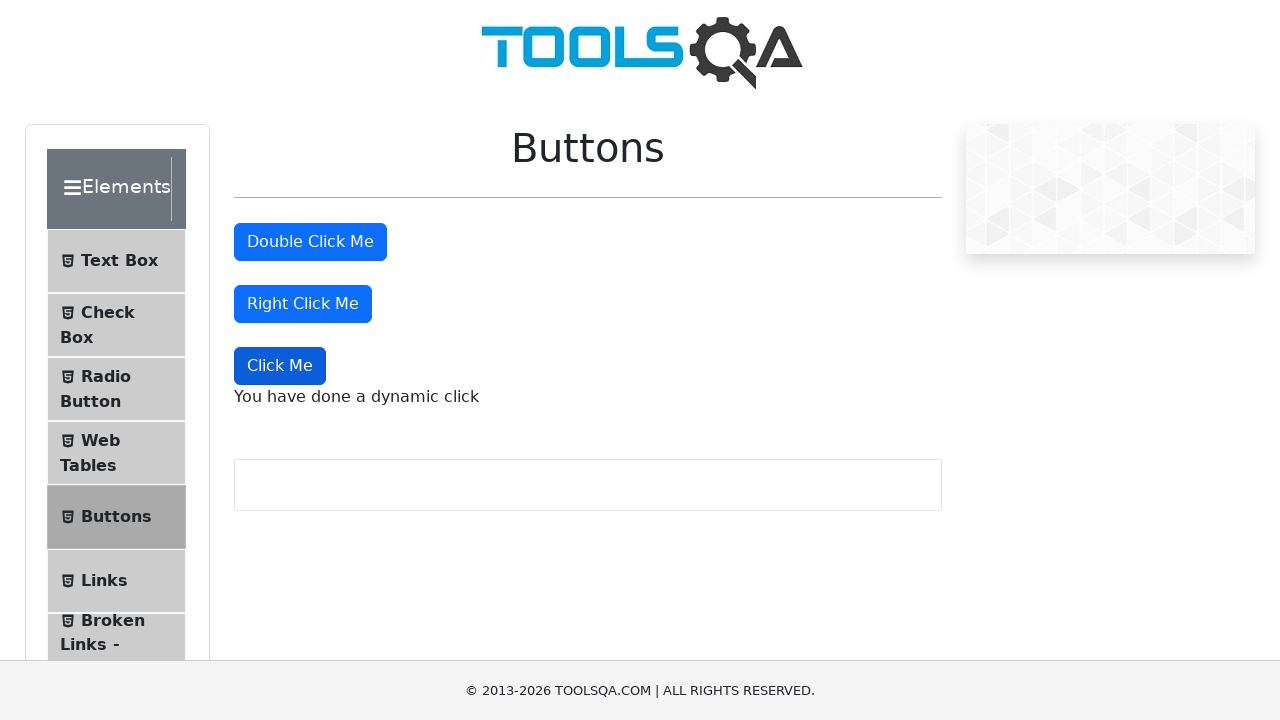

Verified success message appeared after single click
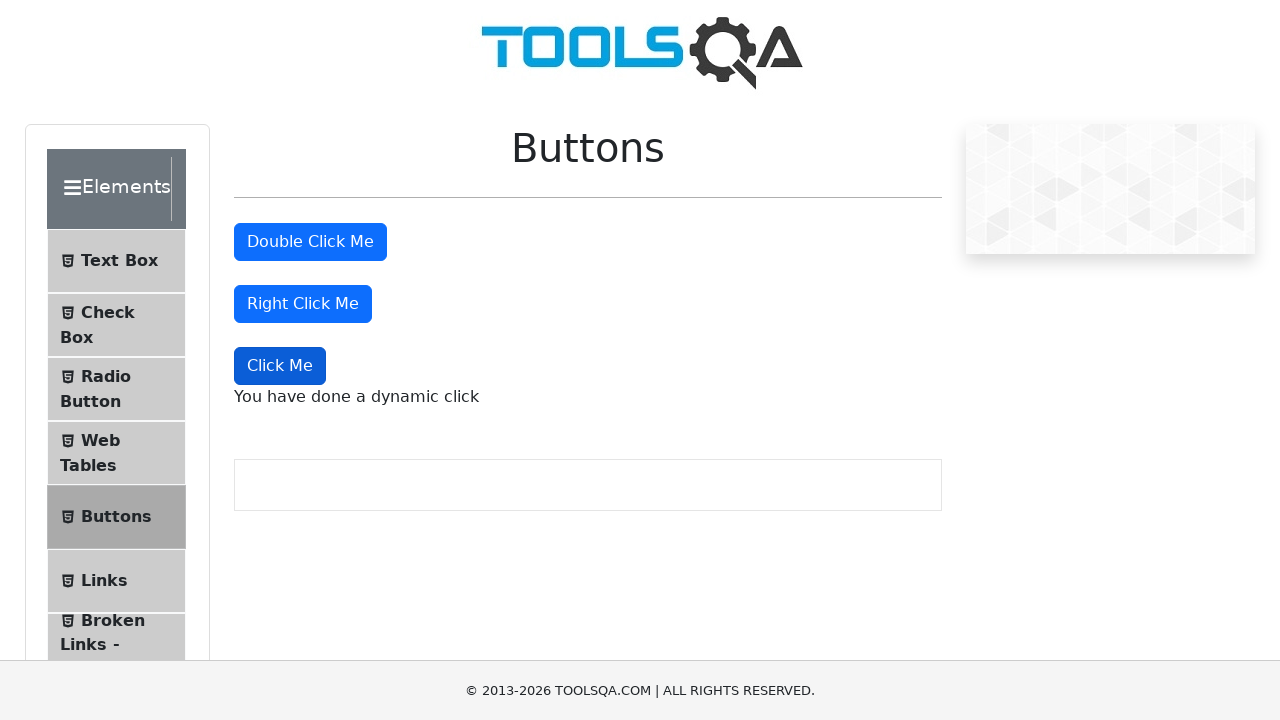

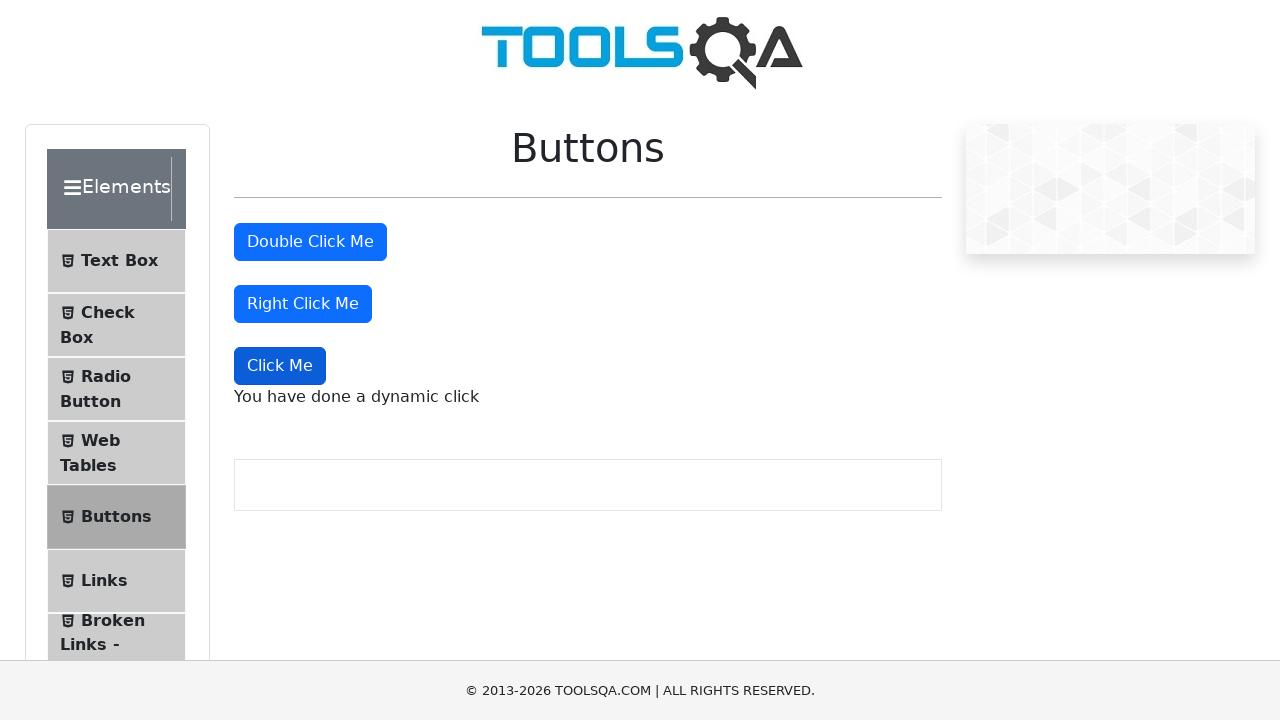